Tests dynamic element addition using implicit wait approach to wait for element

Starting URL: https://www.selenium.dev/selenium/web/dynamic.html

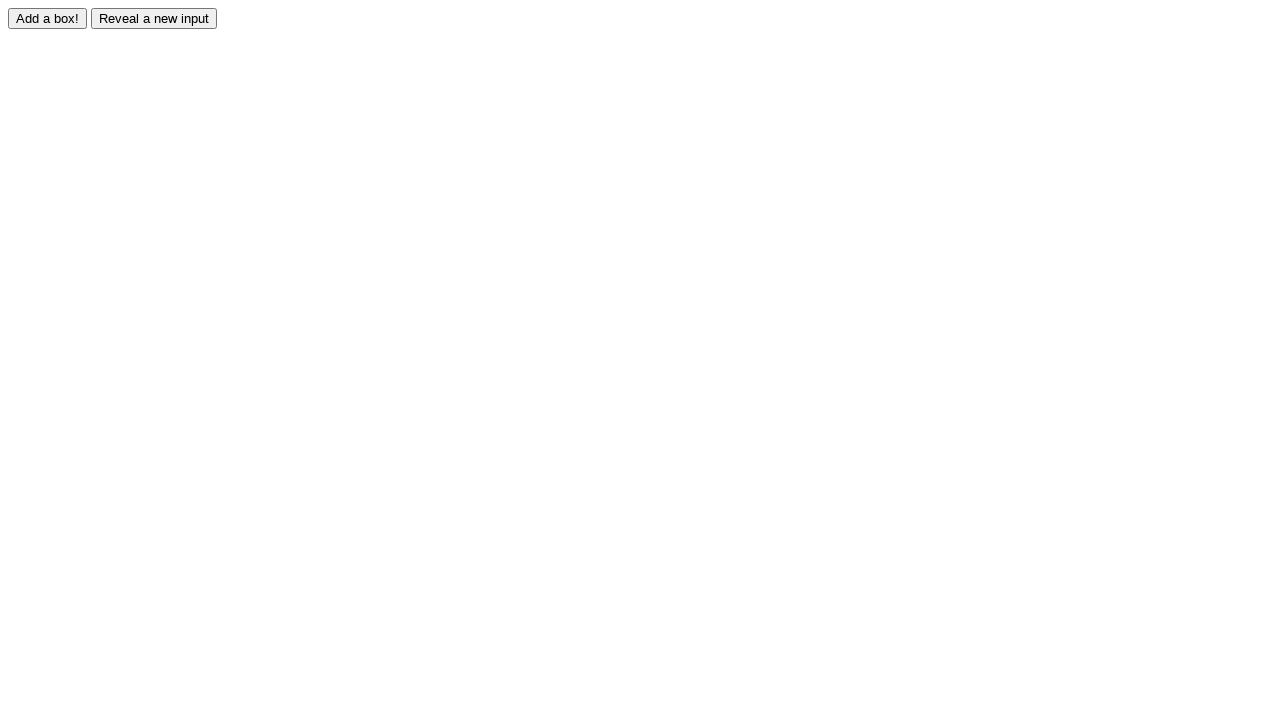

Clicked the adder button to trigger dynamic content addition at (48, 18) on #adder
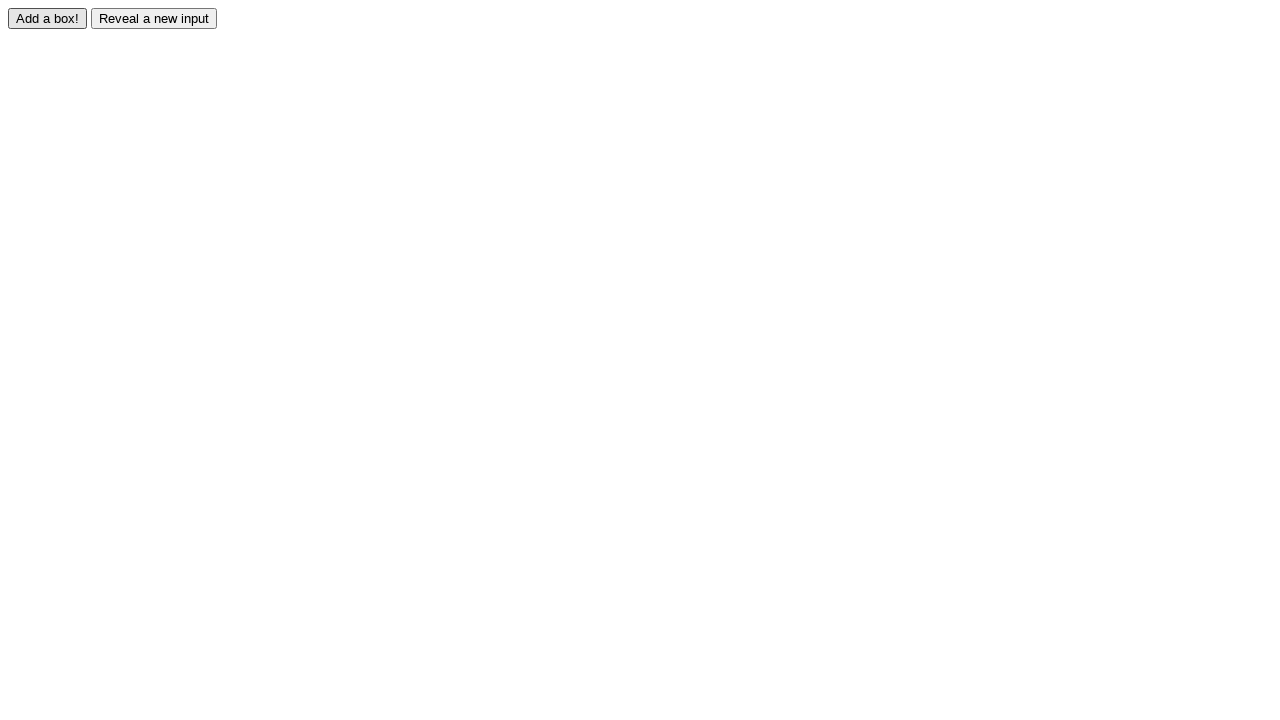

Waited for dynamically added element #box0 to appear
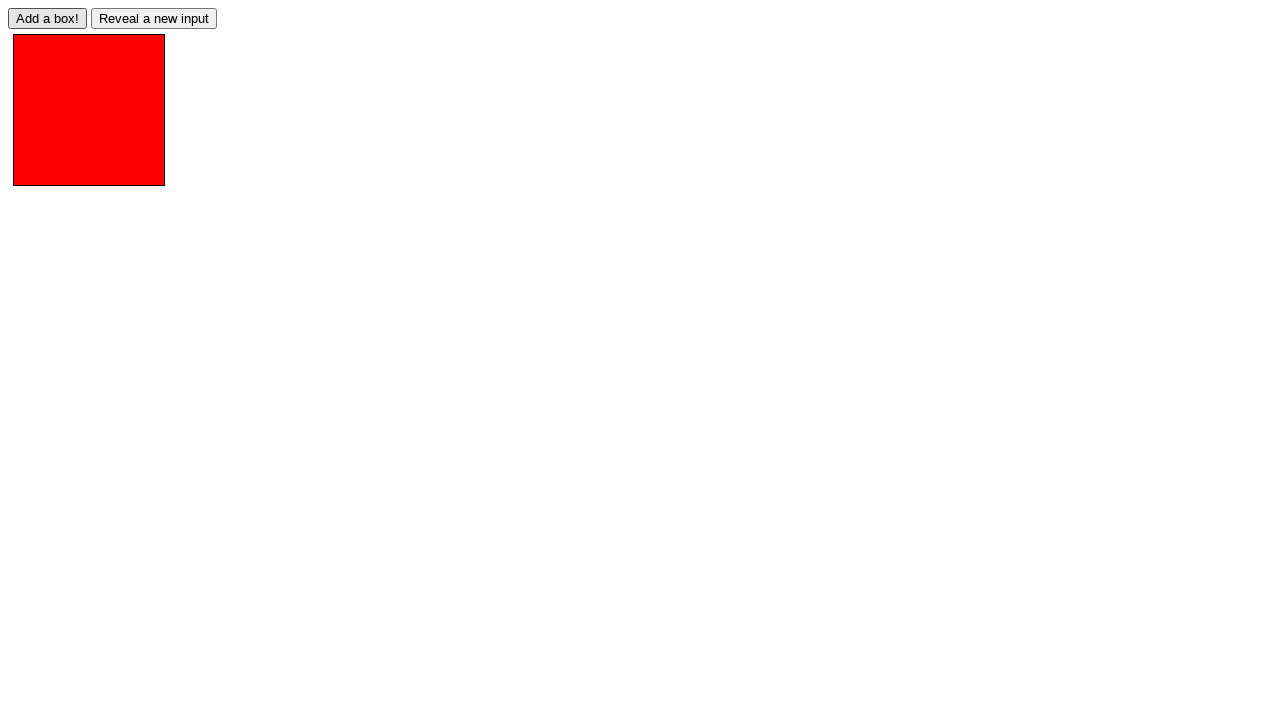

Located the dynamically added element #box0
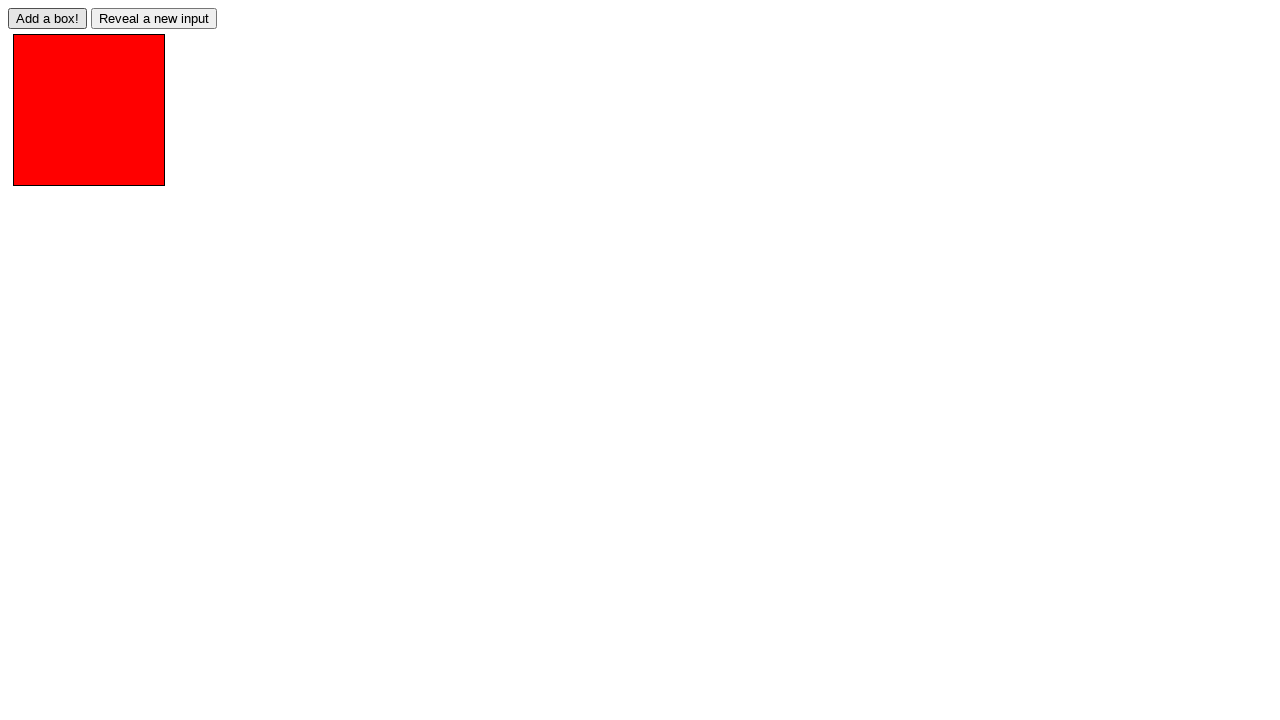

Verified that element #box0 has the correct 'redbox' class
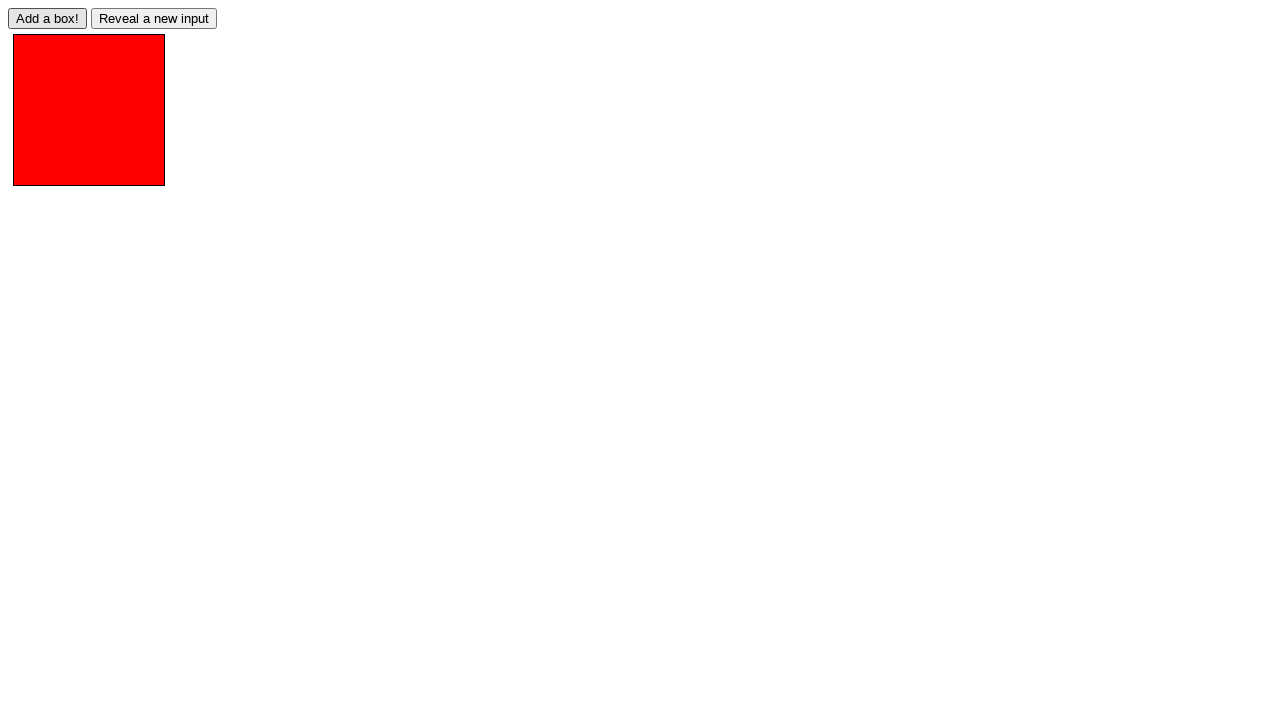

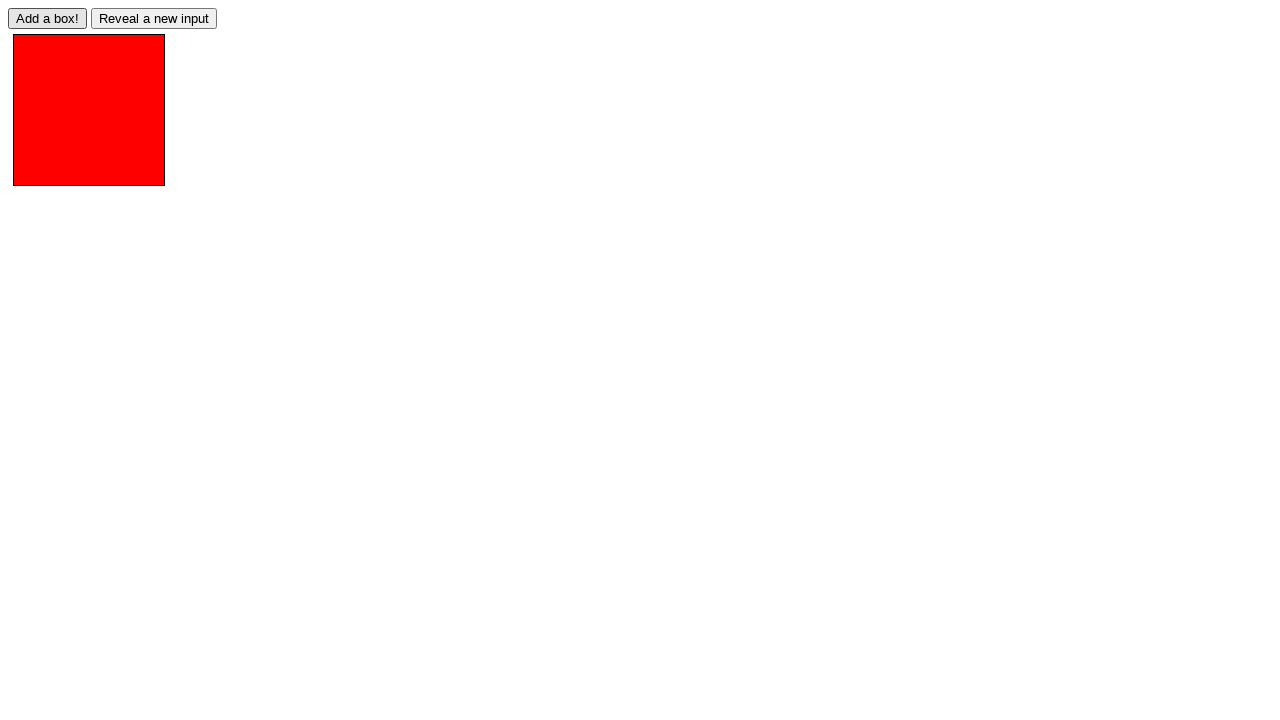